Tests adding a new record to a web table by clicking the add button and verifying the registration form modal appears

Starting URL: https://demoqa.com/webtables

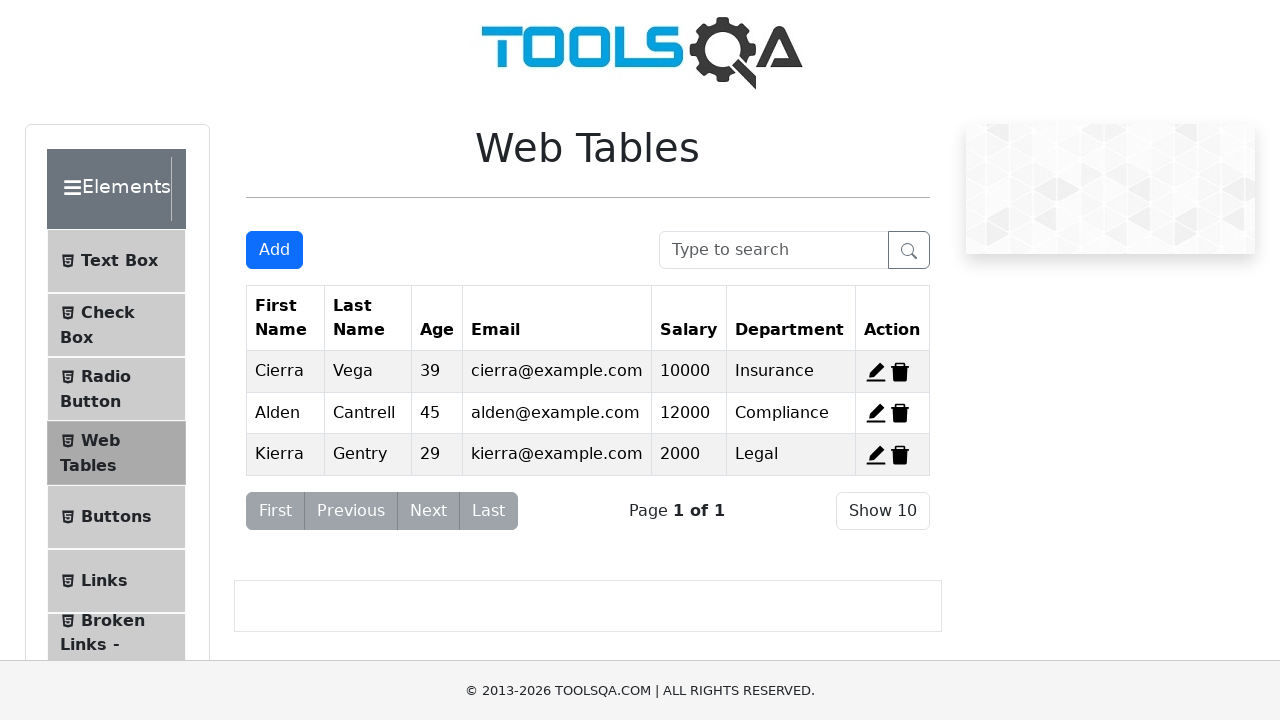

Located the Add button element
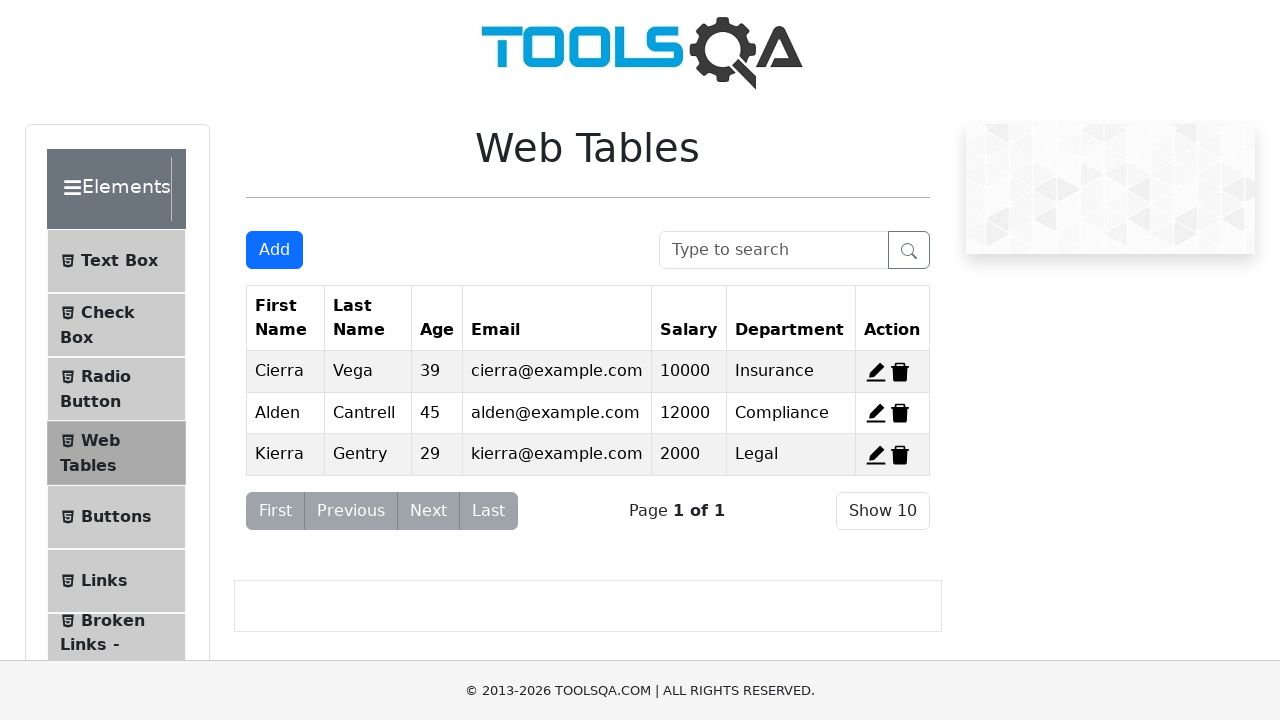

Scrolled Add button into view
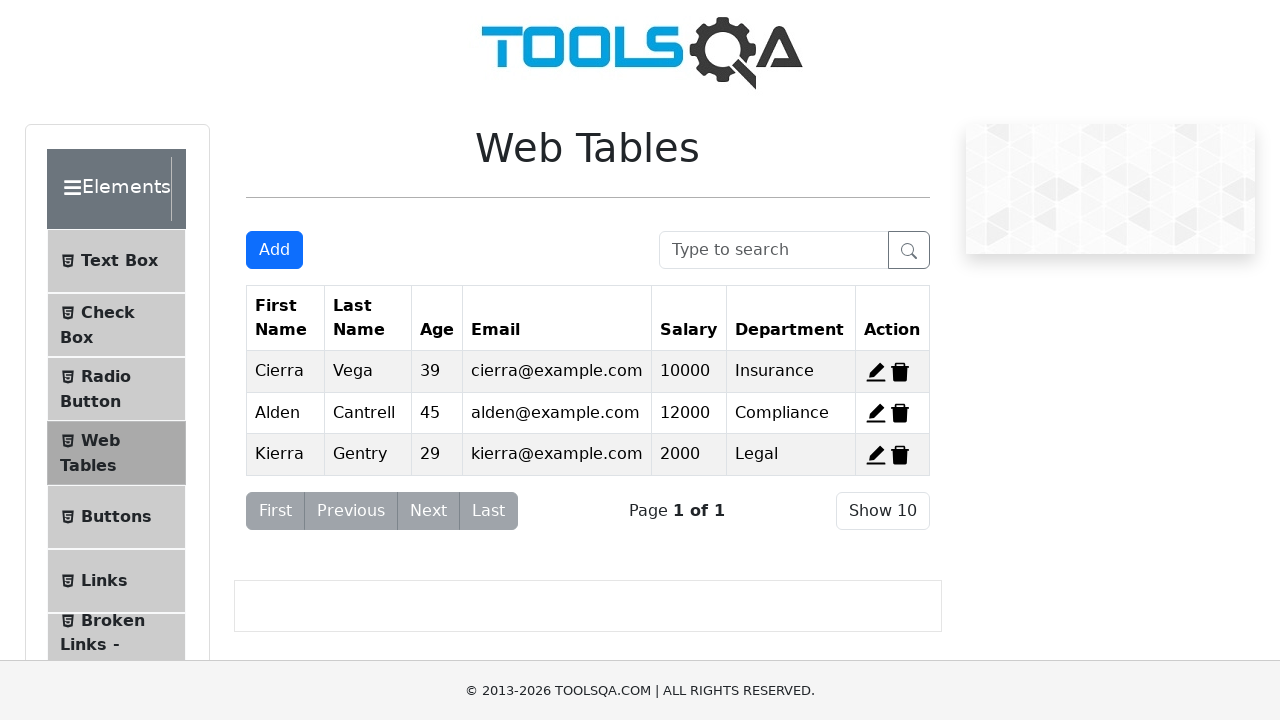

Clicked the Add button to open registration form at (274, 250) on #addNewRecordButton
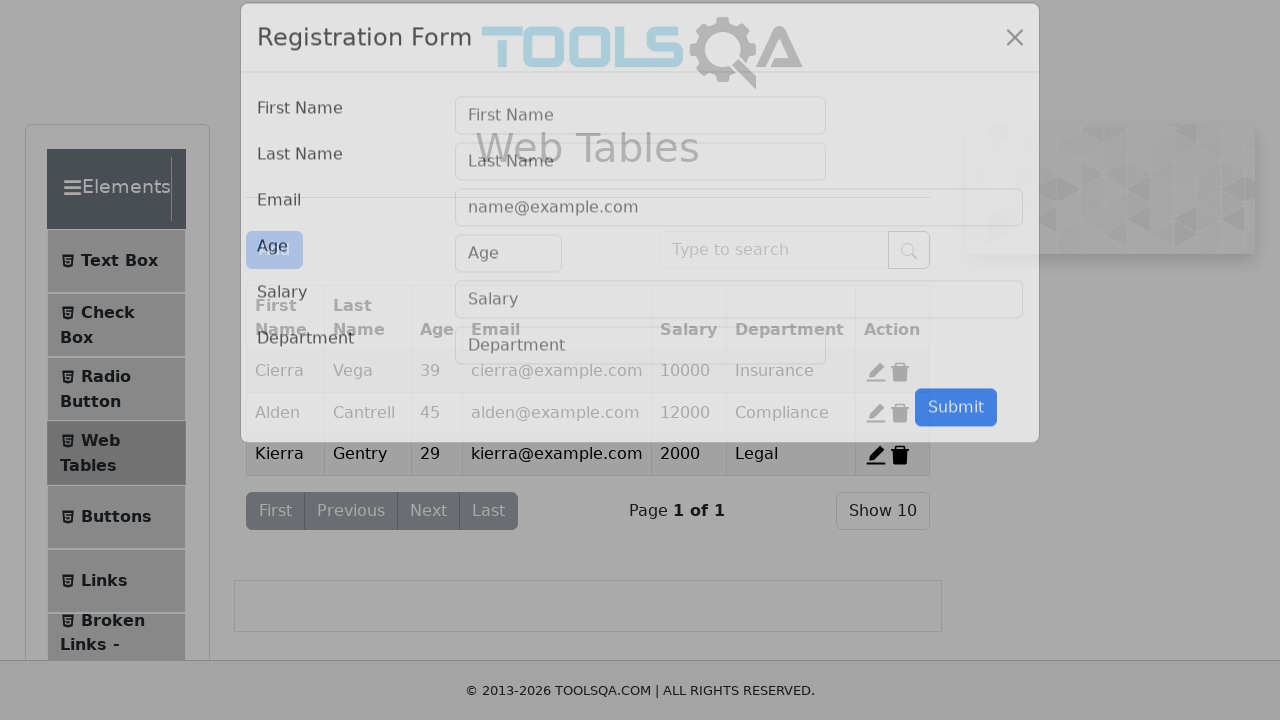

Located the registration form modal
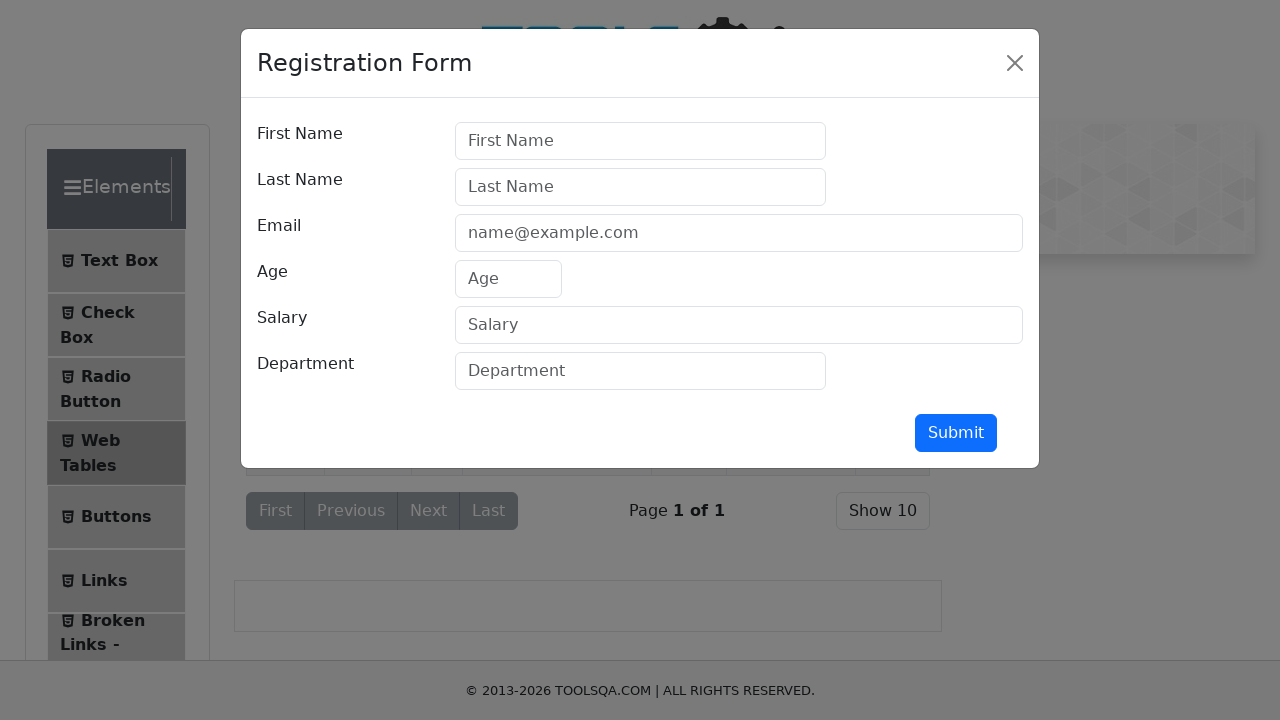

Verified registration form modal title is 'Registration Form'
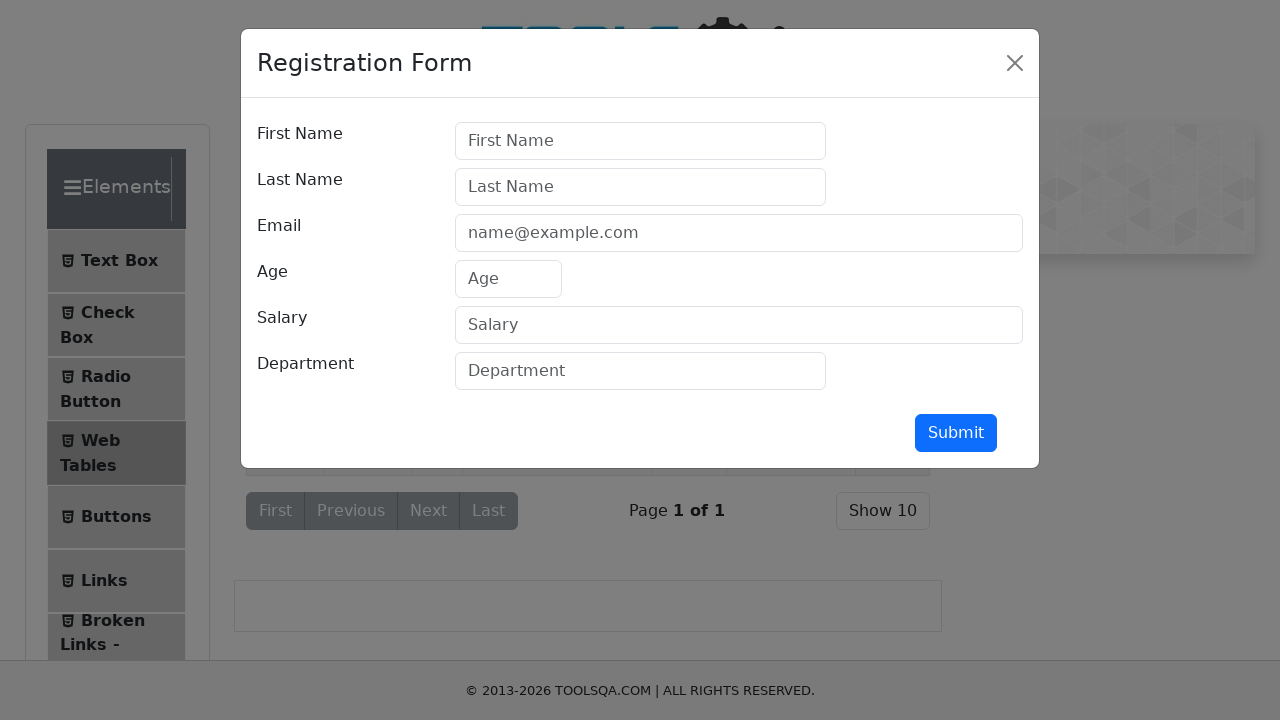

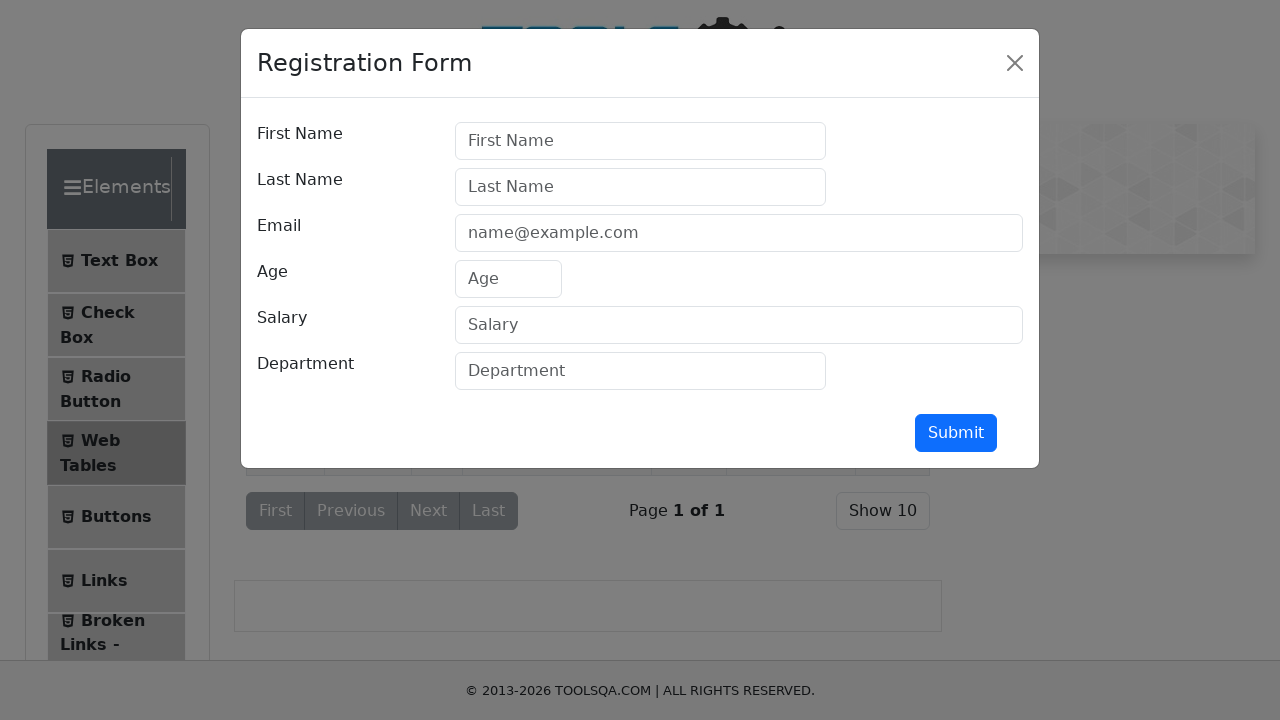